Navigates to the Selenium HQ website homepage and verifies it loads successfully

Starting URL: http://www.seleniumhq.org/

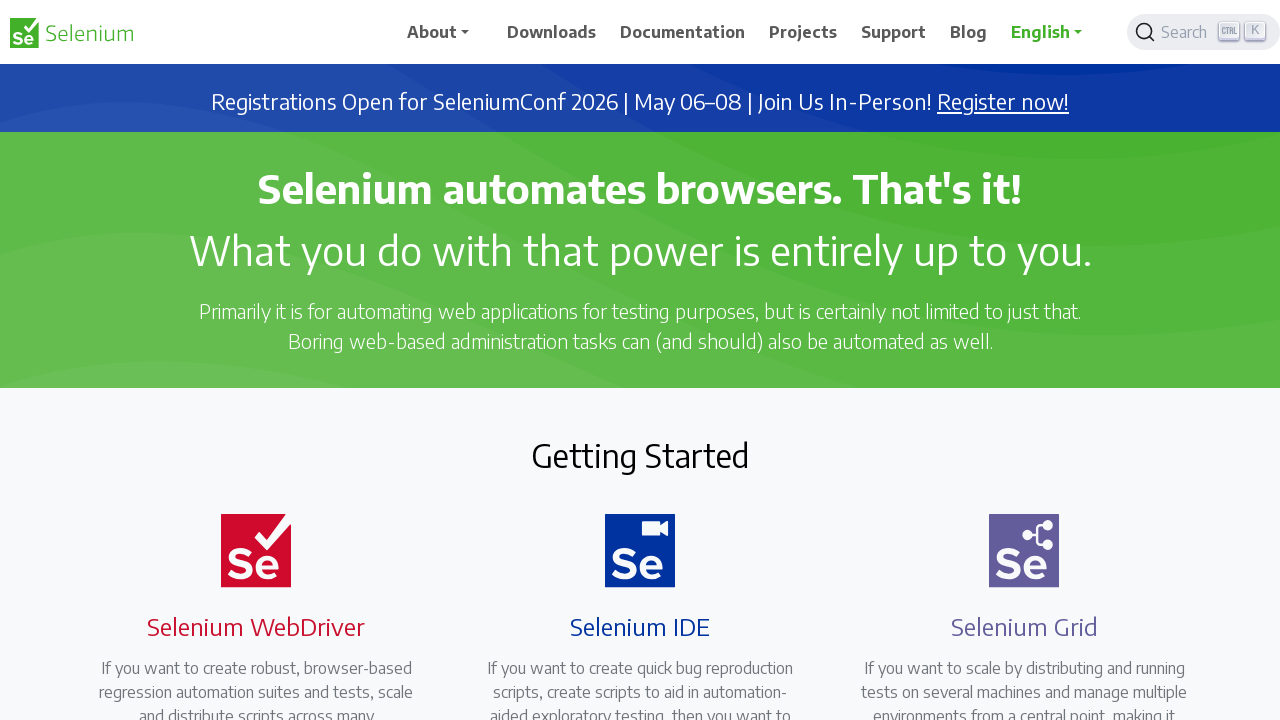

Navigated to Selenium HQ website homepage
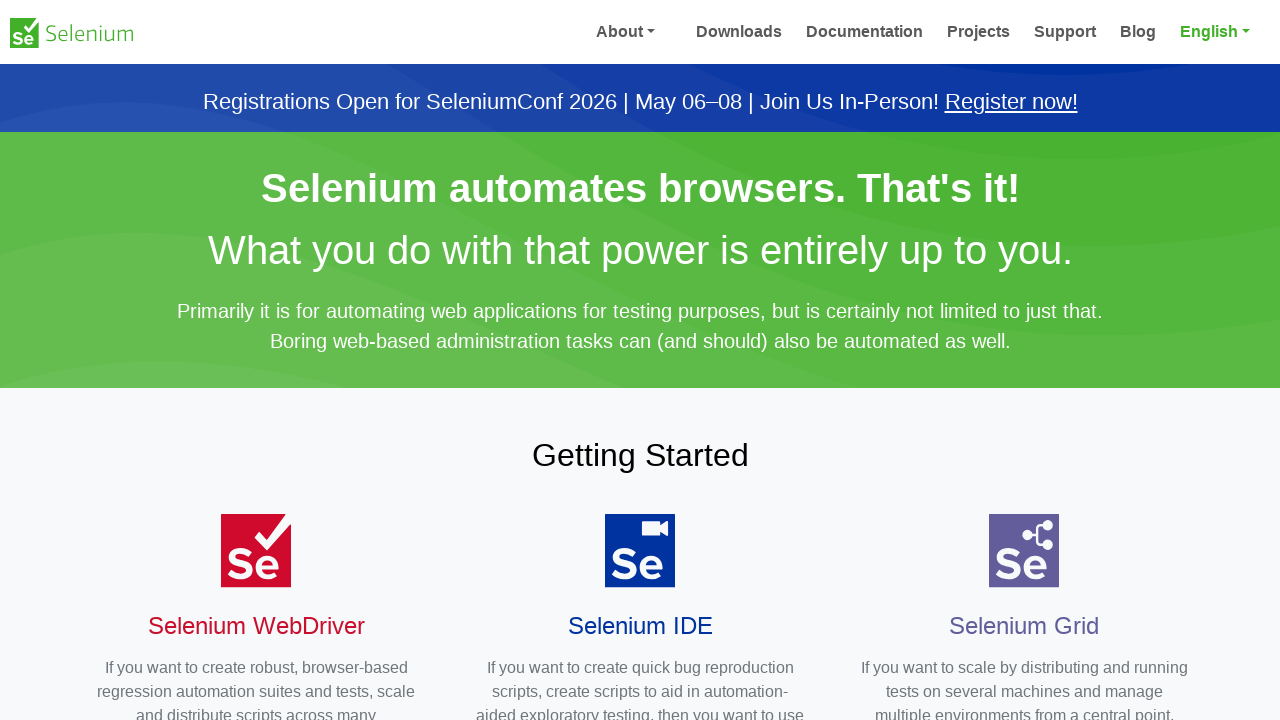

Page DOM content loaded
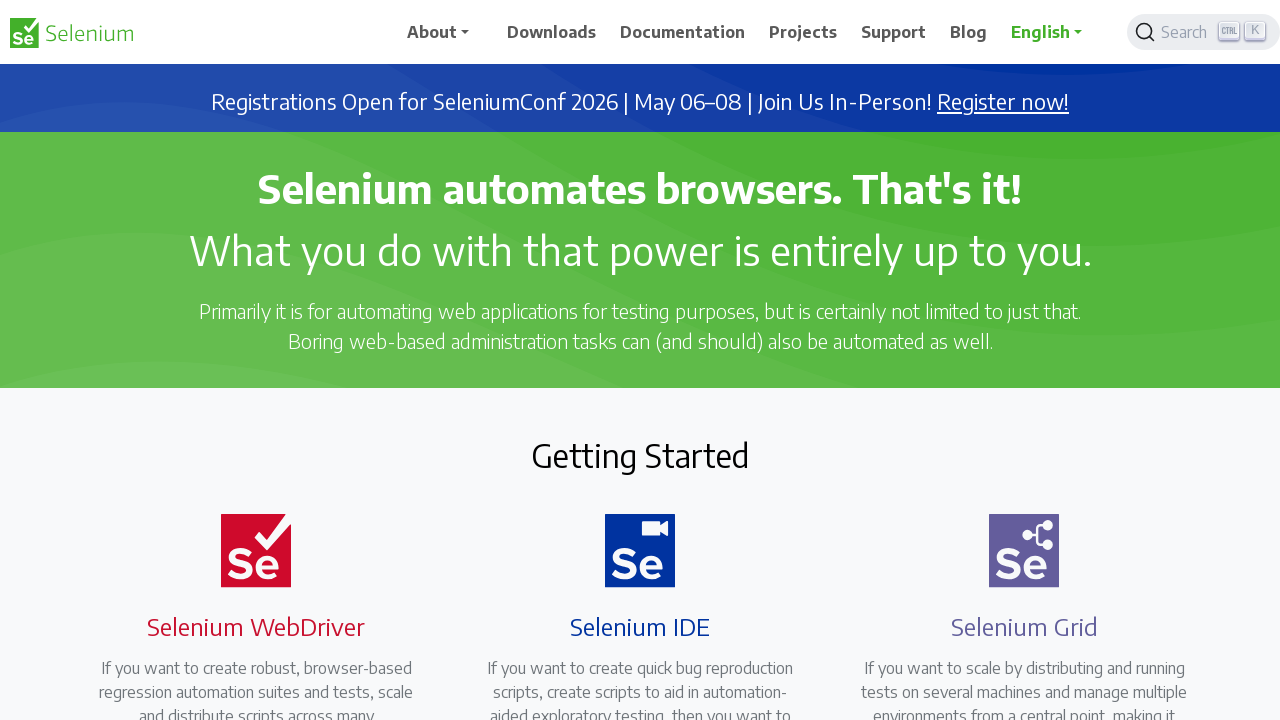

Body element is present, page loaded successfully
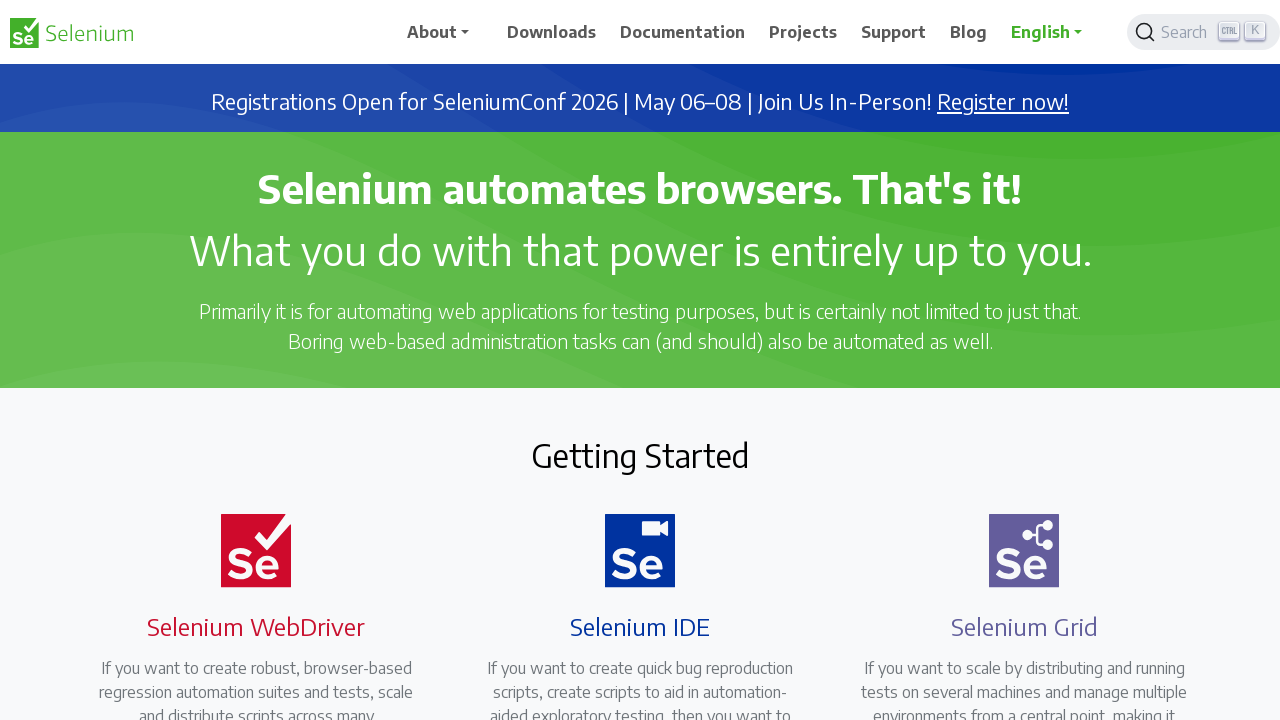

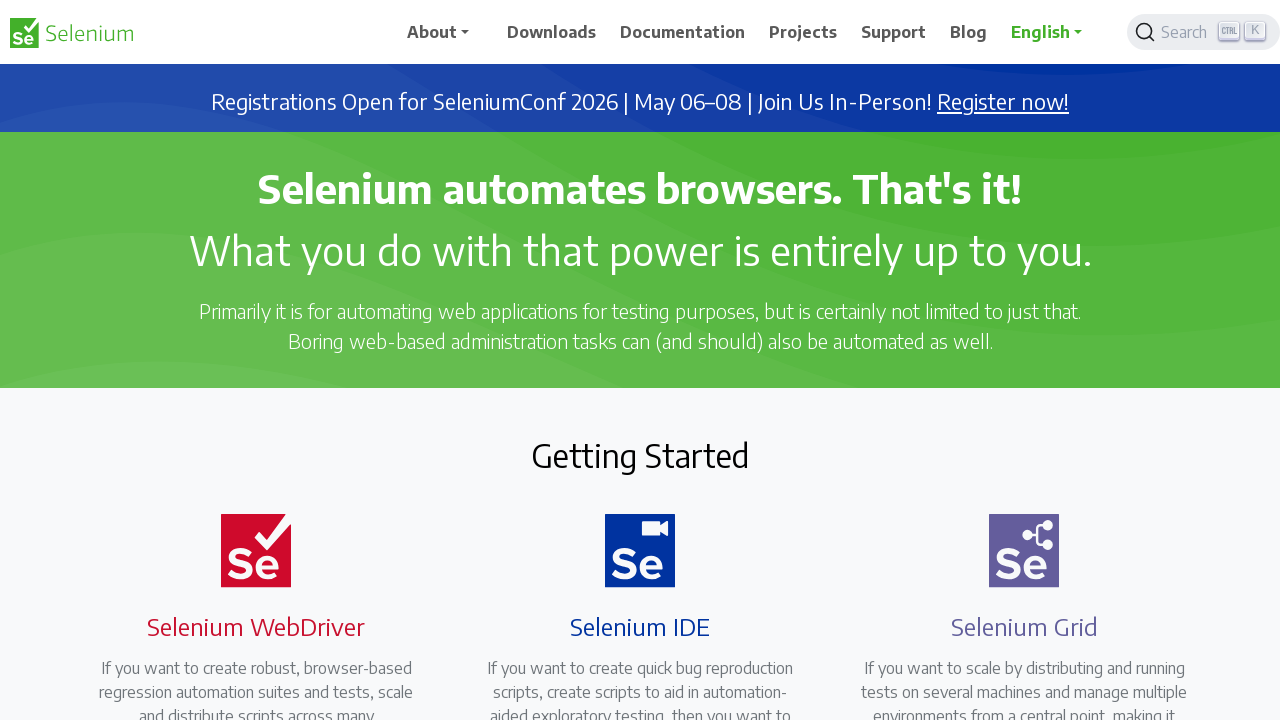